Tests that the potencia field handles mixed alphanumeric input

Starting URL: https://carros-crud.vercel.app/

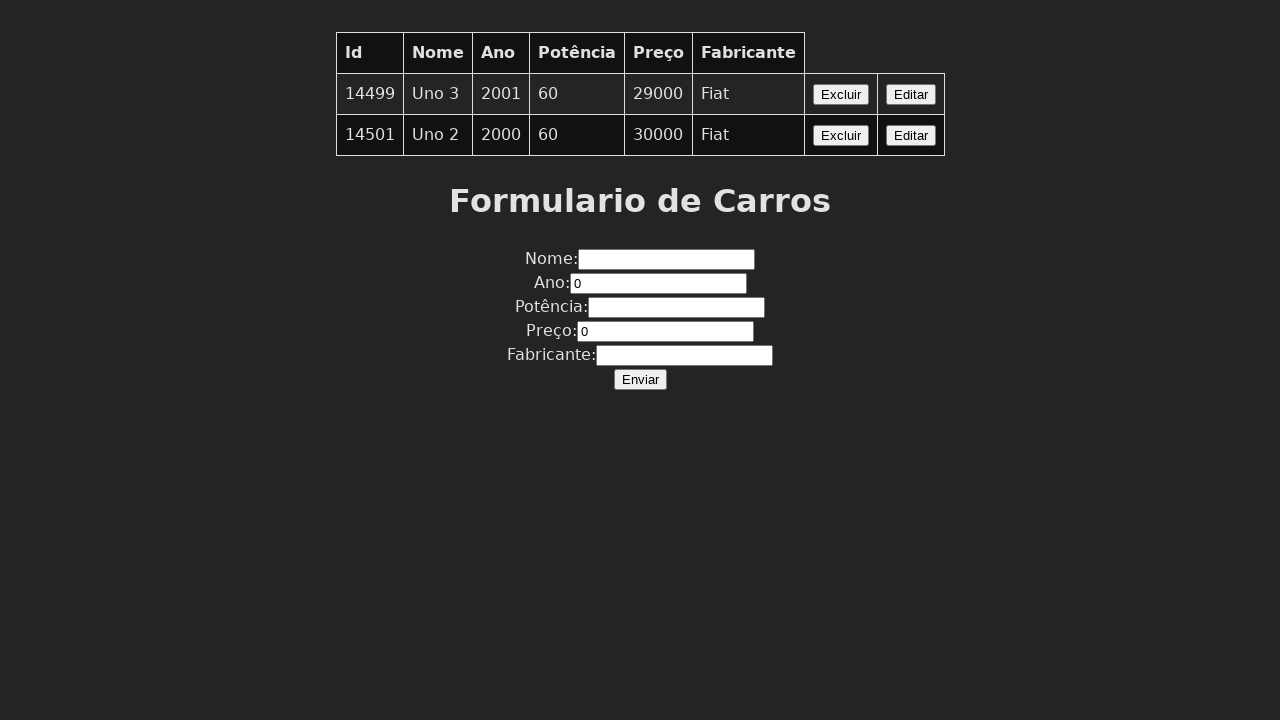

Navigated to carros-crud application
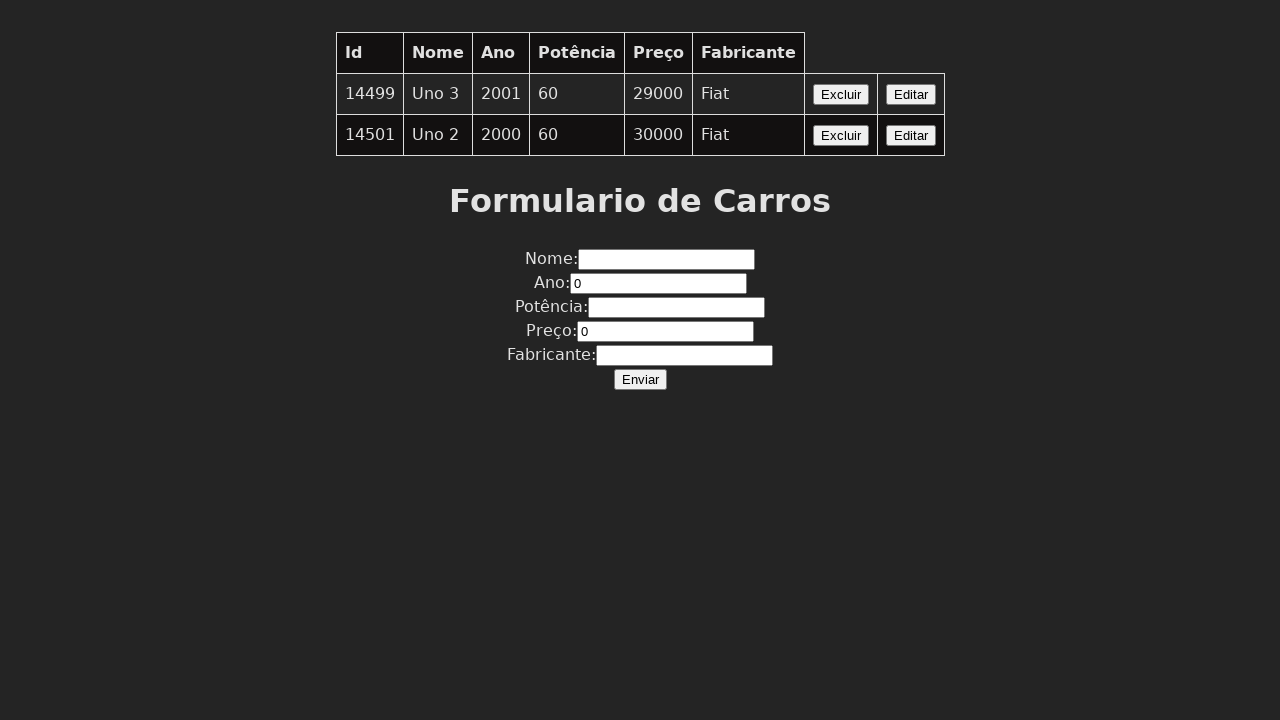

Filled potencia field with mixed alphanumeric input 'abc123' on input[name='potencia']
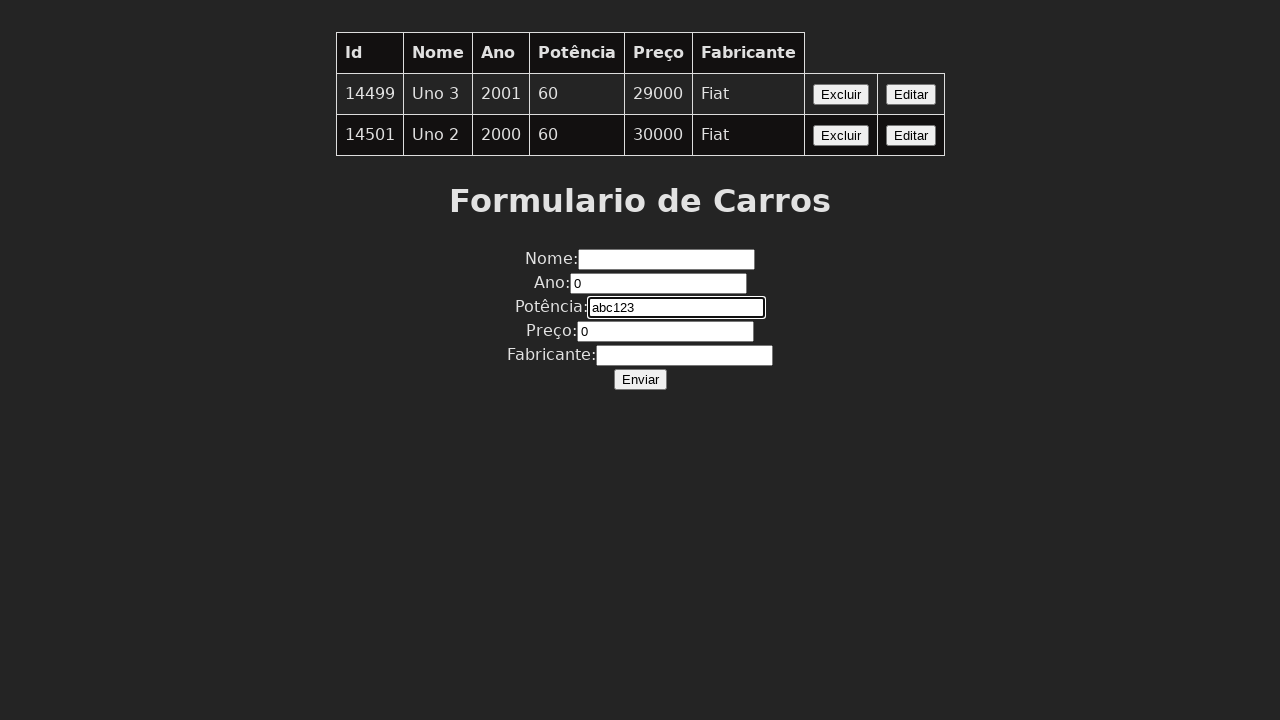

Retrieved potencia field value: 'abc123'
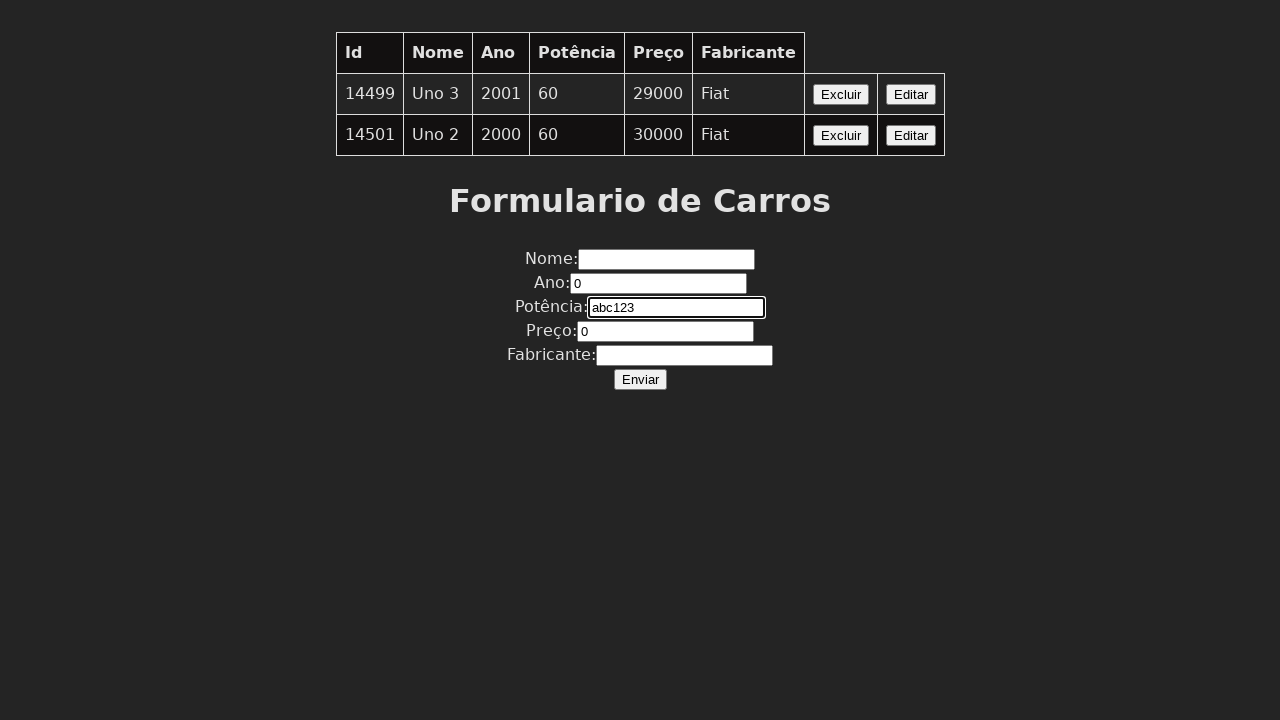

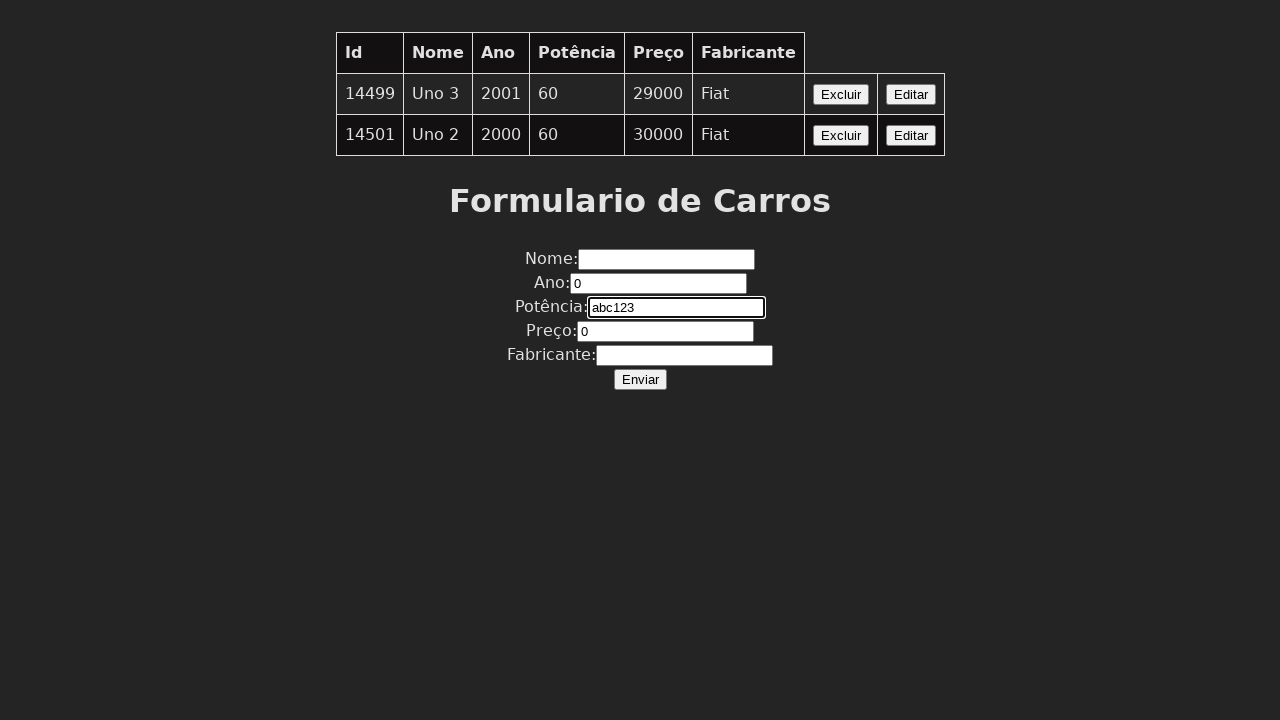